Tests keyboard actions by sending various key presses including ENTER, ALT, ARROW_RIGHT, BACKSPACE, and CLEAR

Starting URL: https://the-internet.herokuapp.com/key_presses

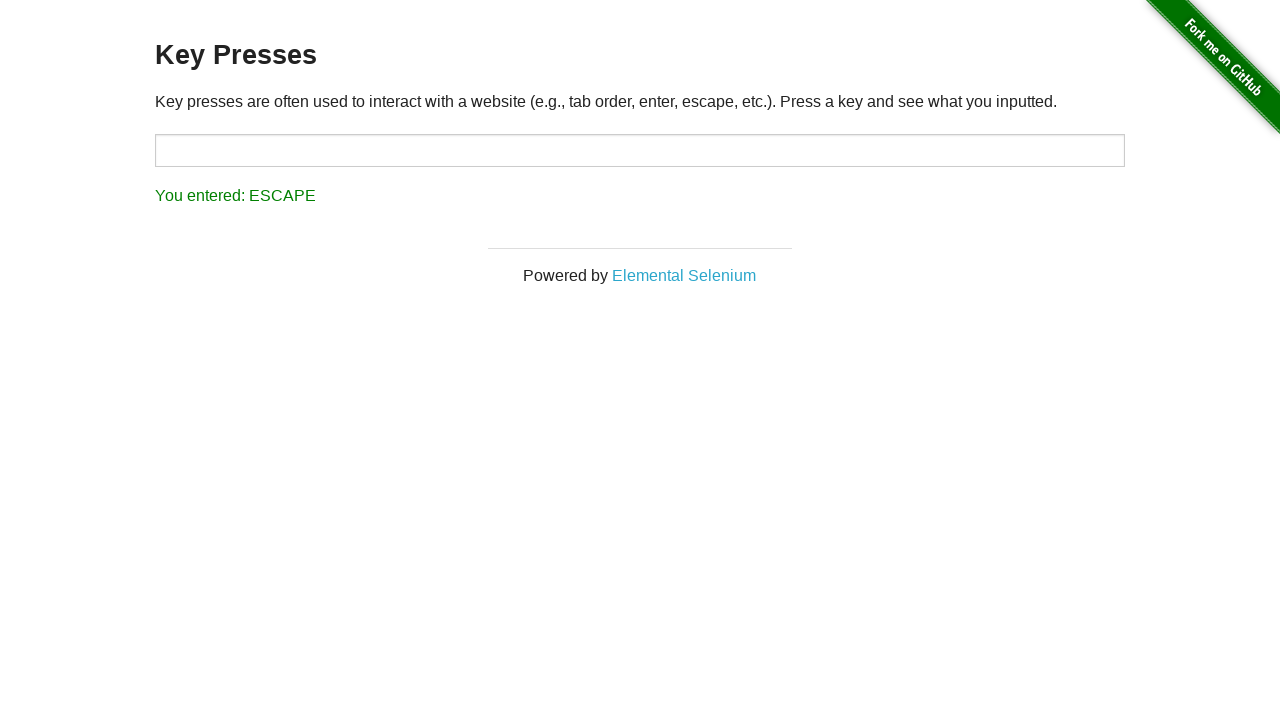

Pressed ENTER key
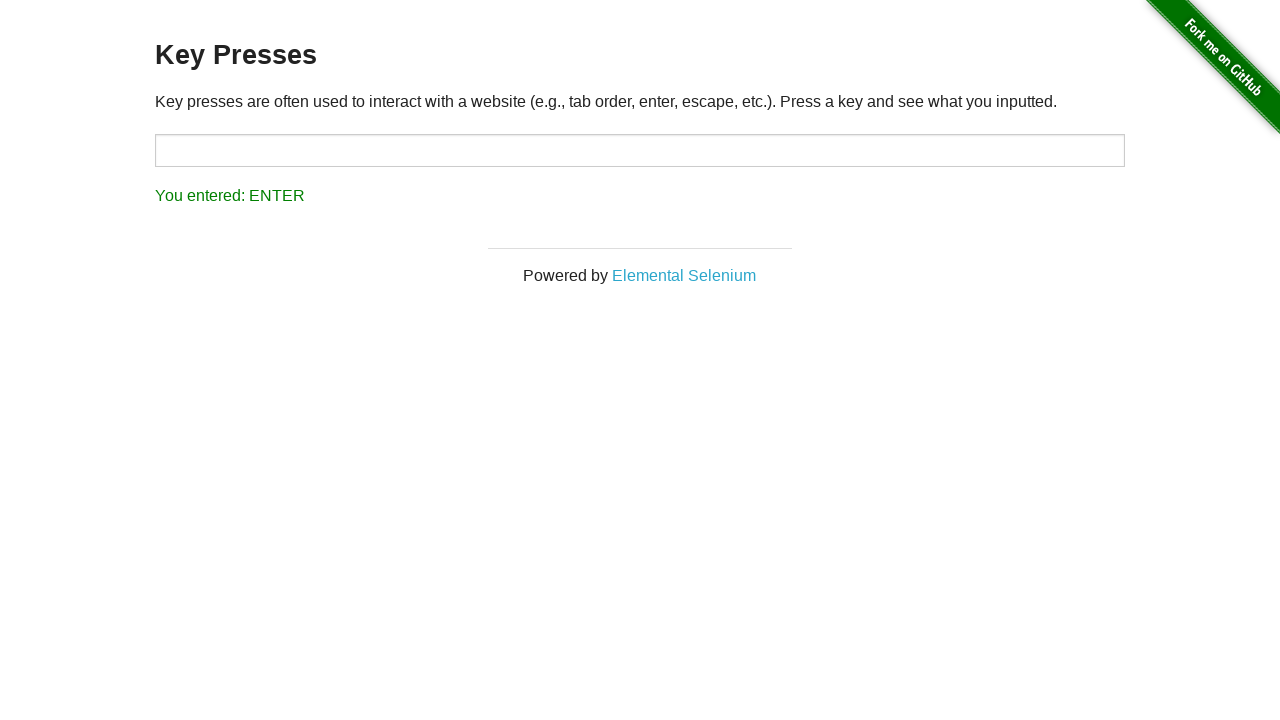

Waited 1000ms after ENTER key press
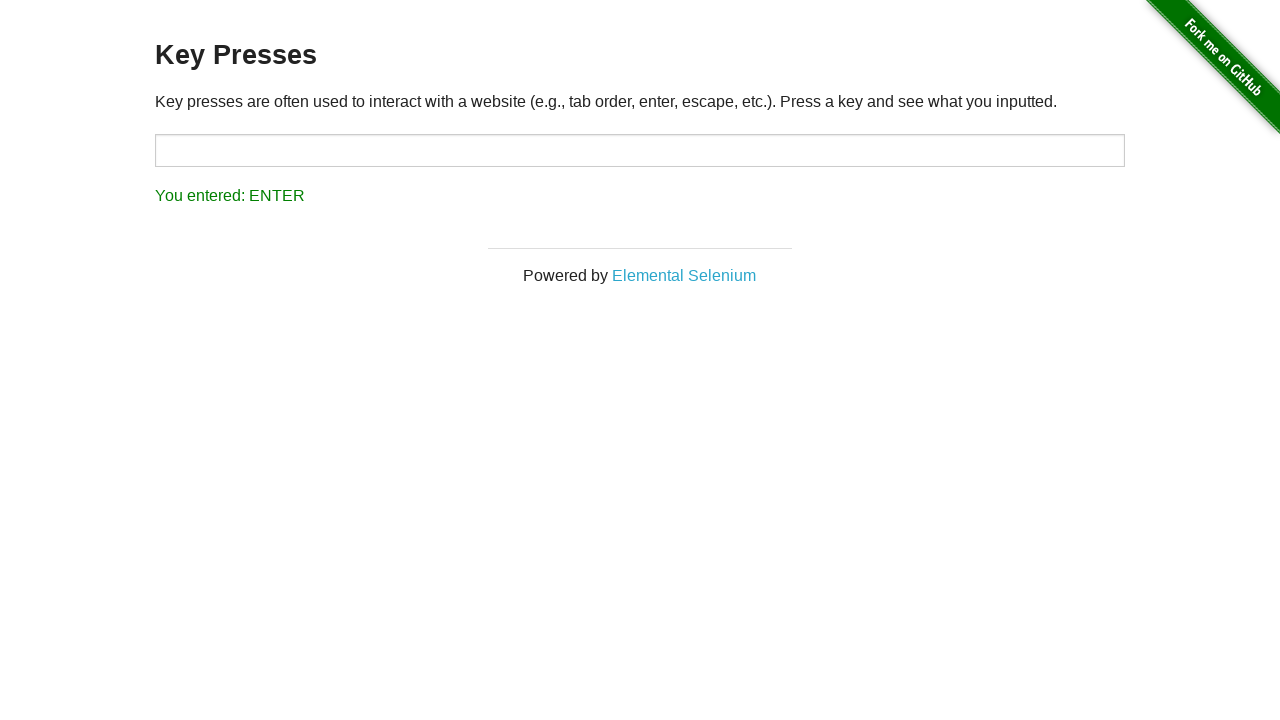

Pressed ALT key
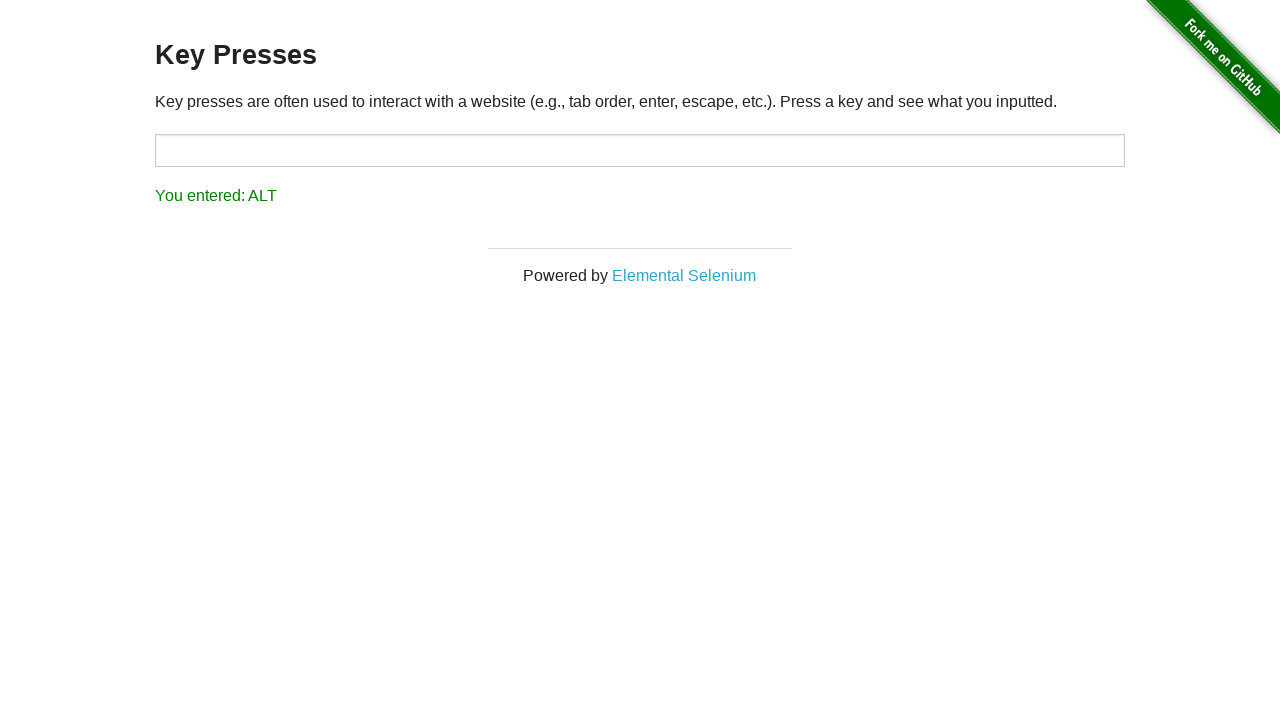

Waited 1000ms after ALT key press
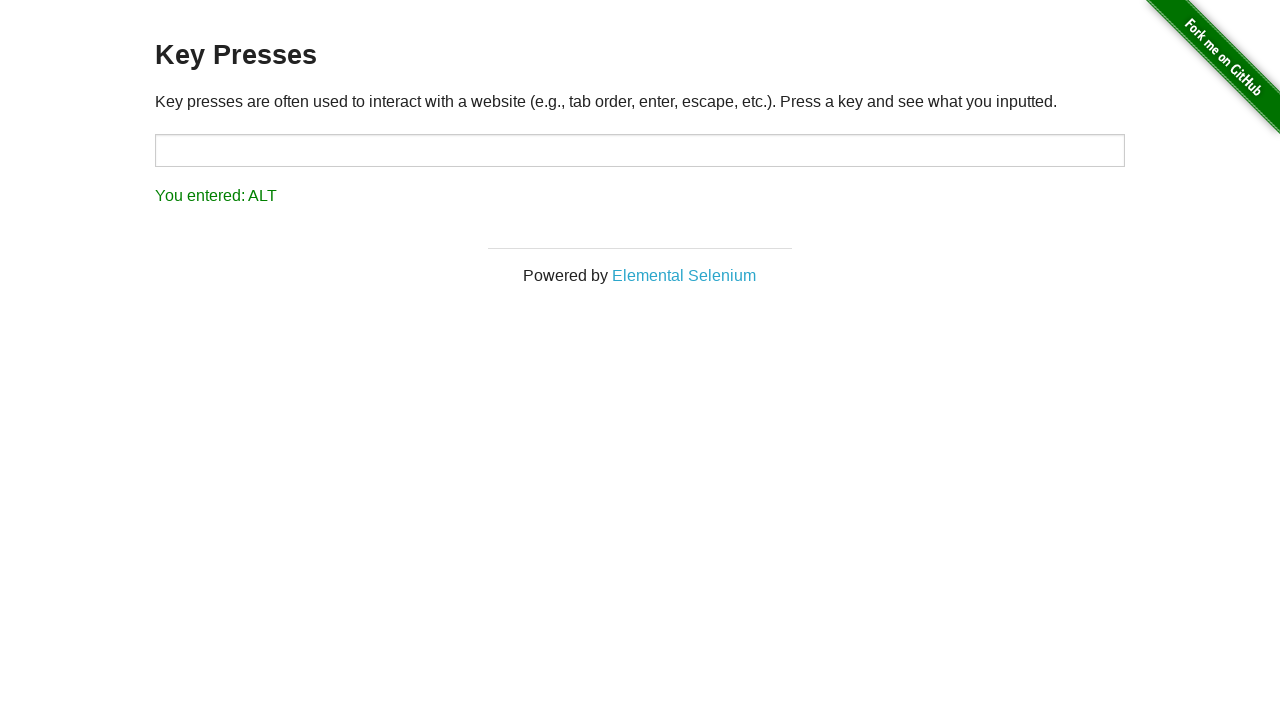

Pressed ARROW_RIGHT key
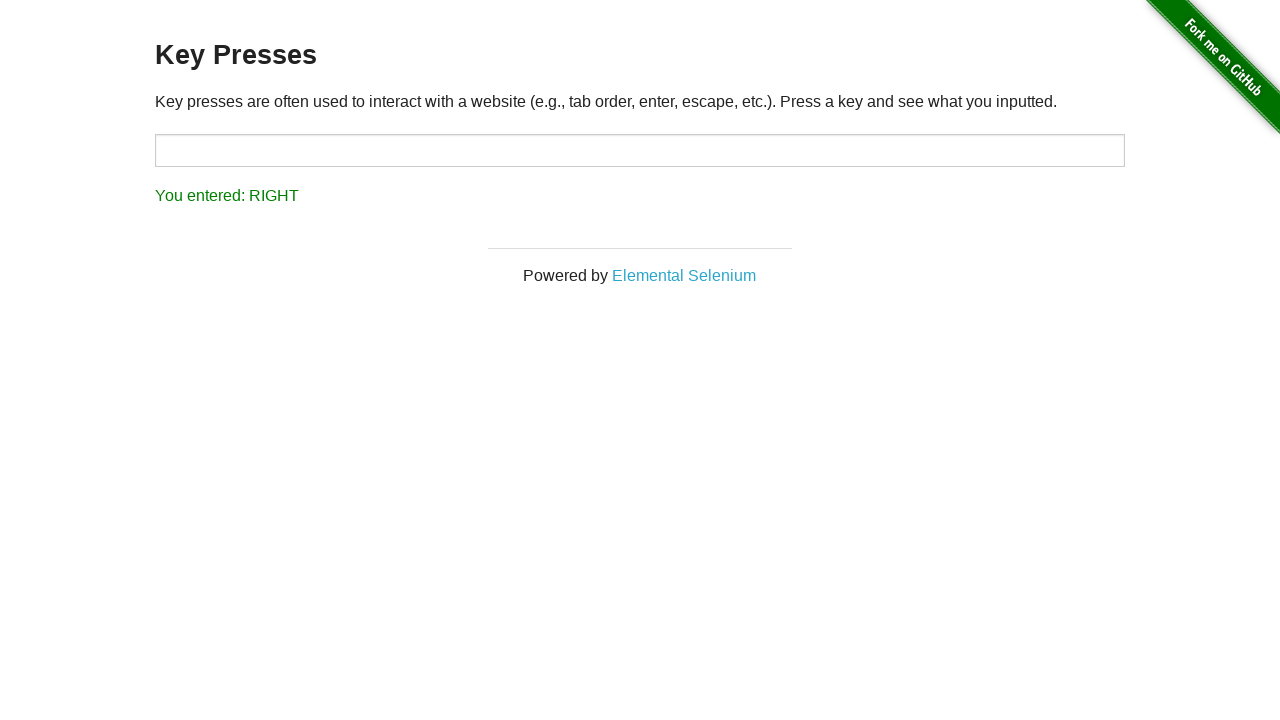

Waited 1000ms after ARROW_RIGHT key press
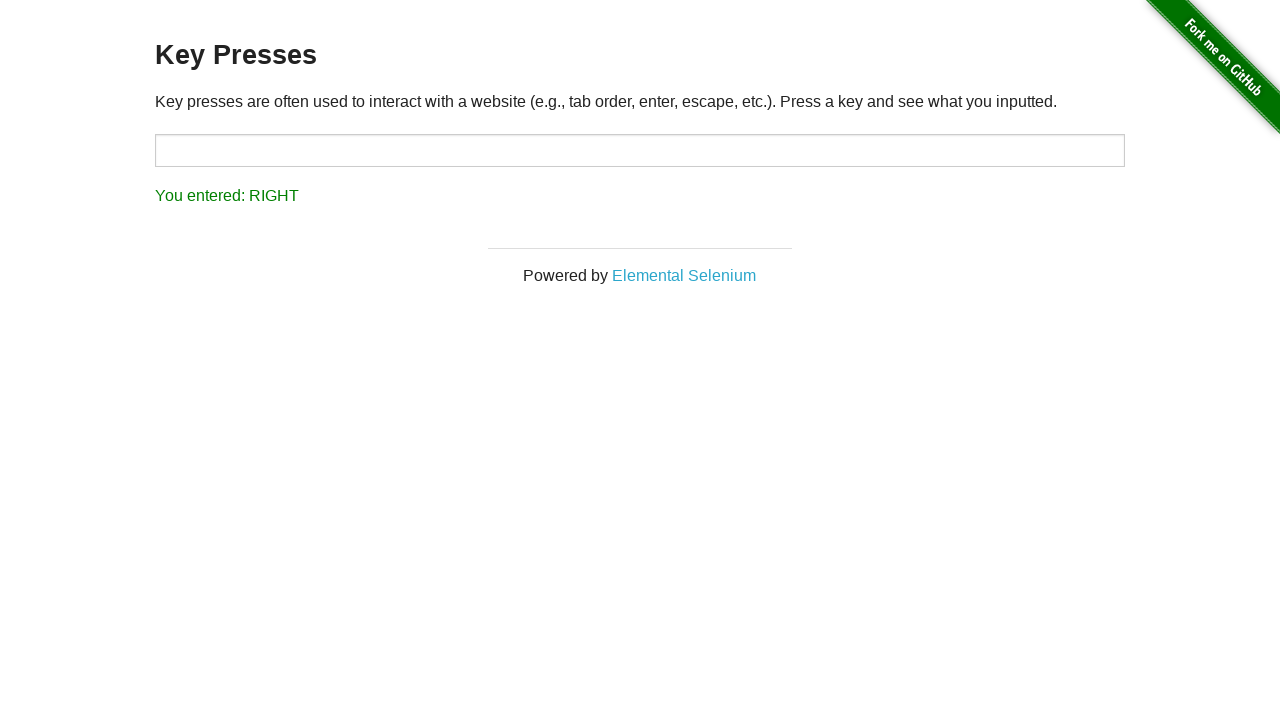

Pressed BACKSPACE key
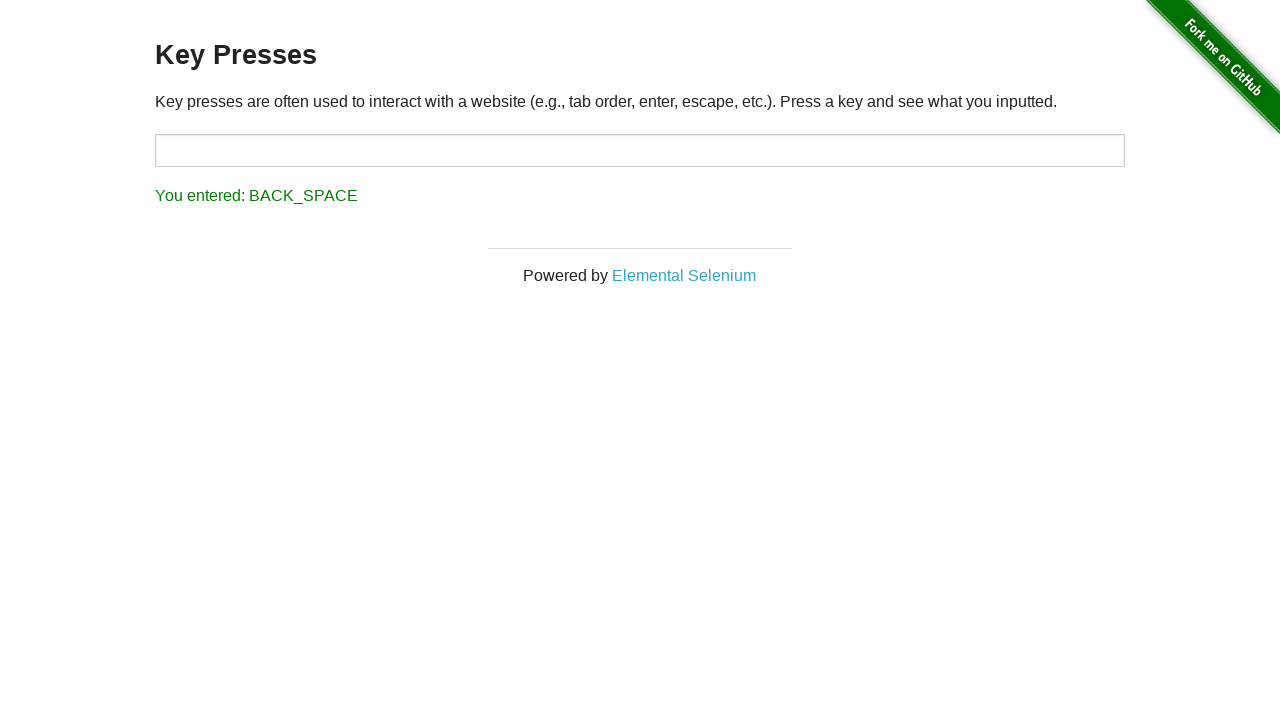

Waited 1000ms after BACKSPACE key press
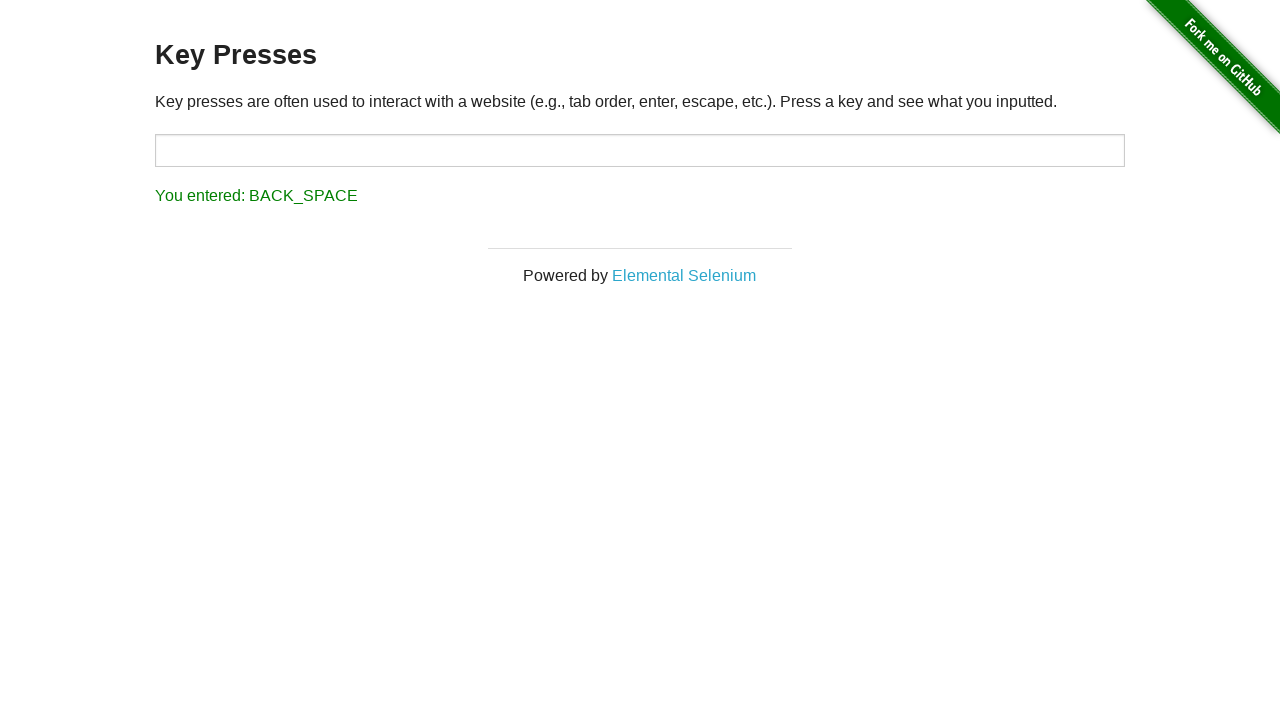

Pressed DELETE key (CLEAR)
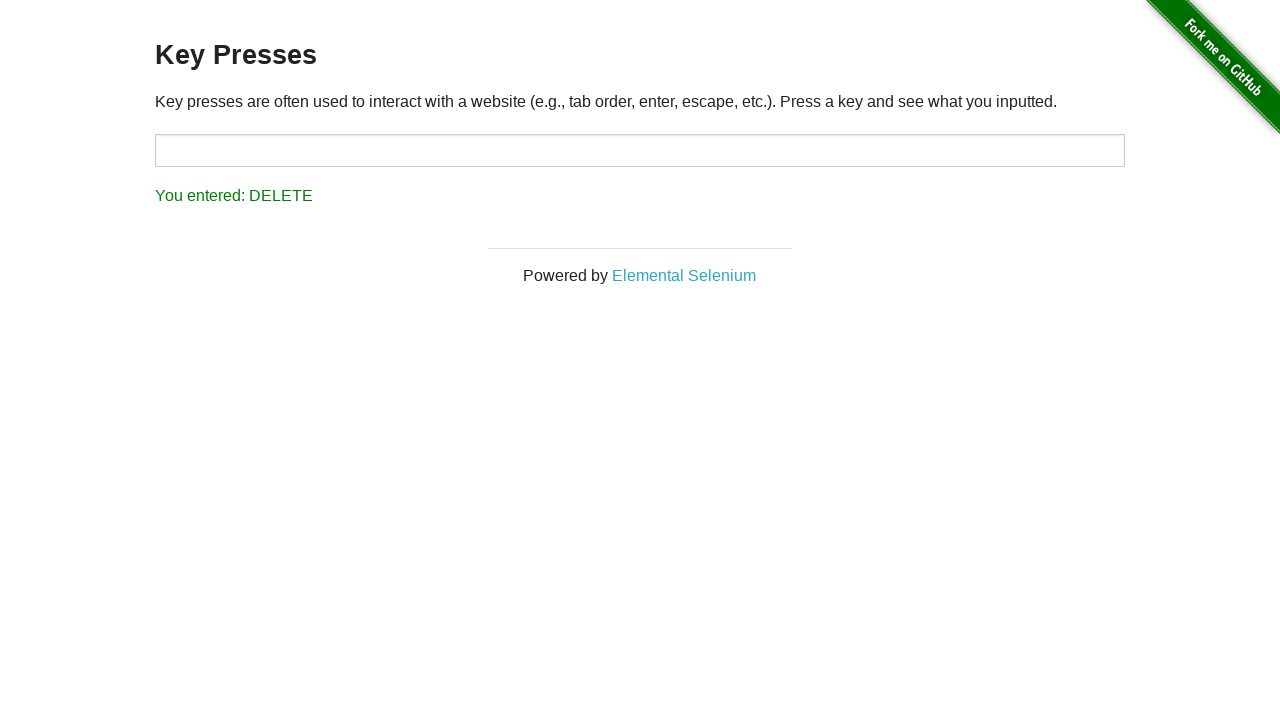

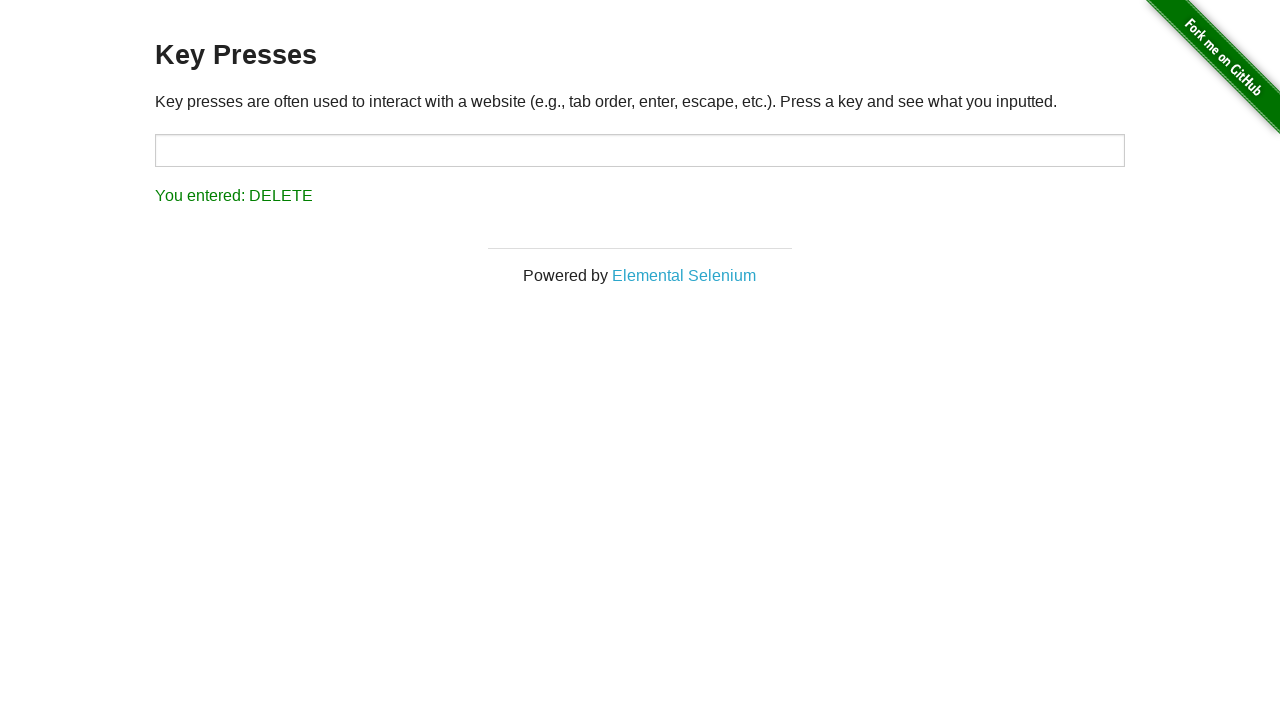